Tests scrolling functionality by scrolling to a specific element on the page and clicking it

Starting URL: https://www.hyrtutorials.com/p/html-dropdown-elements-practice.html

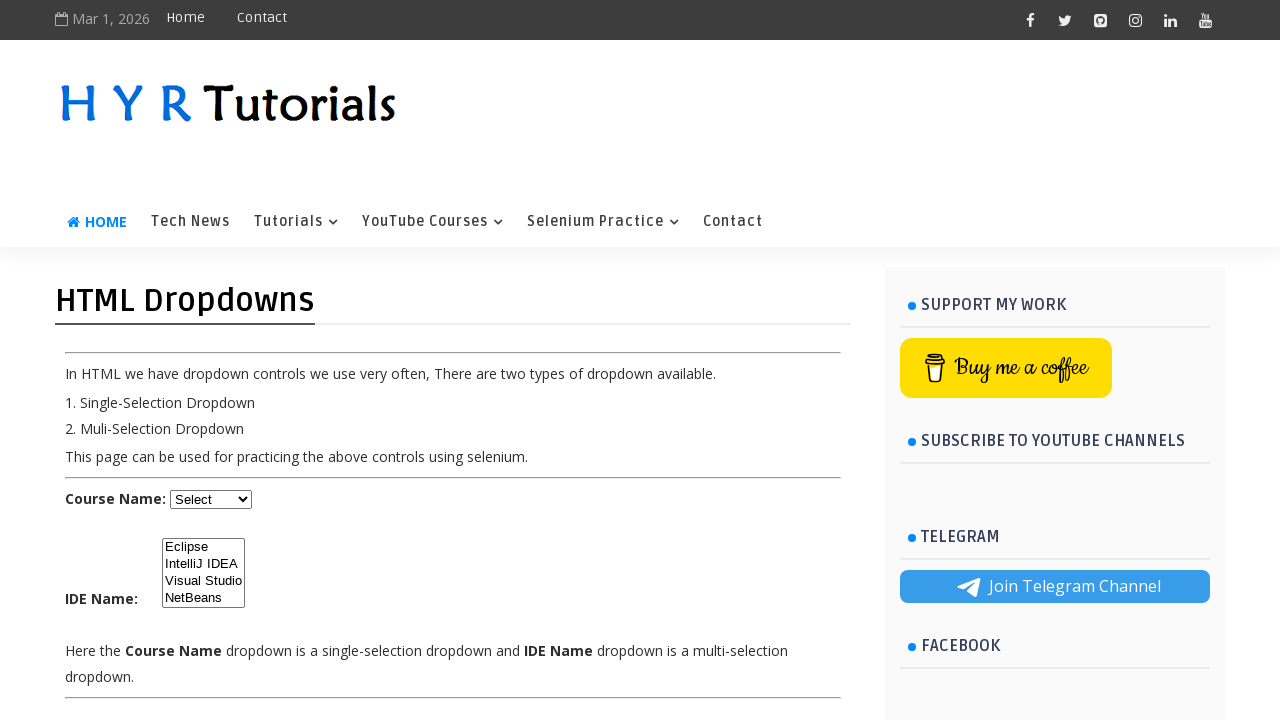

Waited for page to load (domcontentloaded)
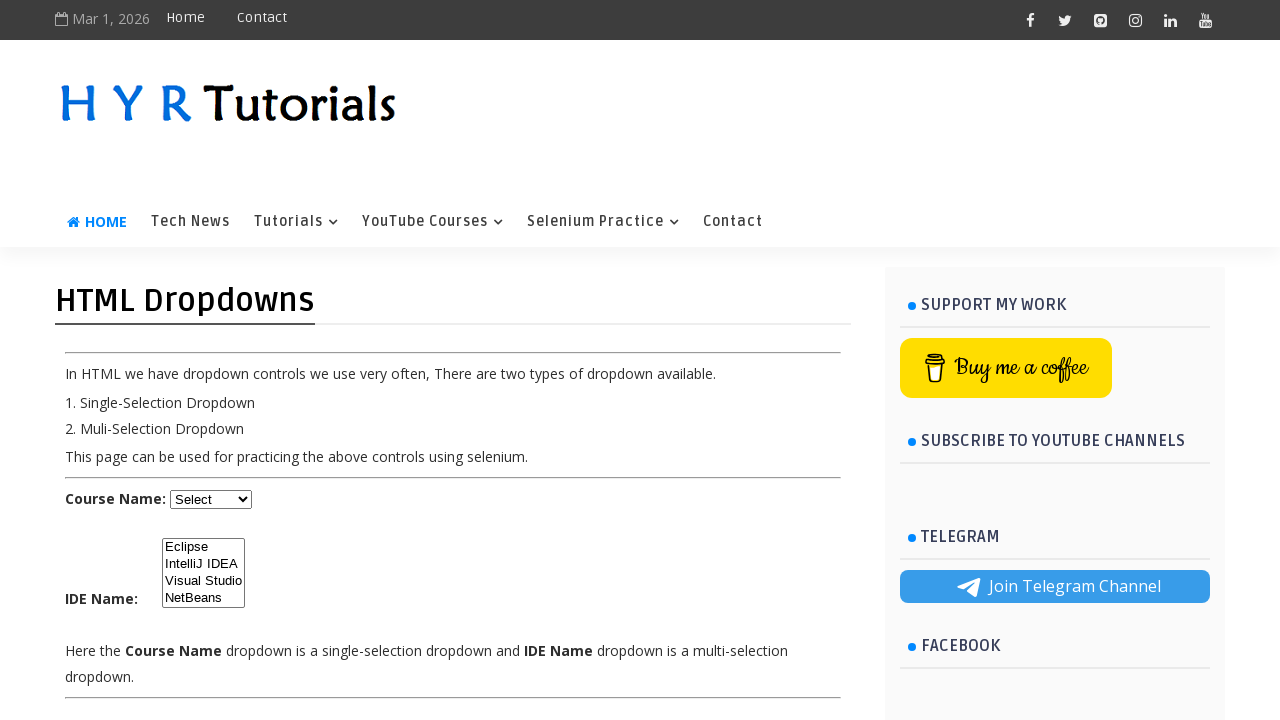

Located element with text 'Yada Giri Reddy '
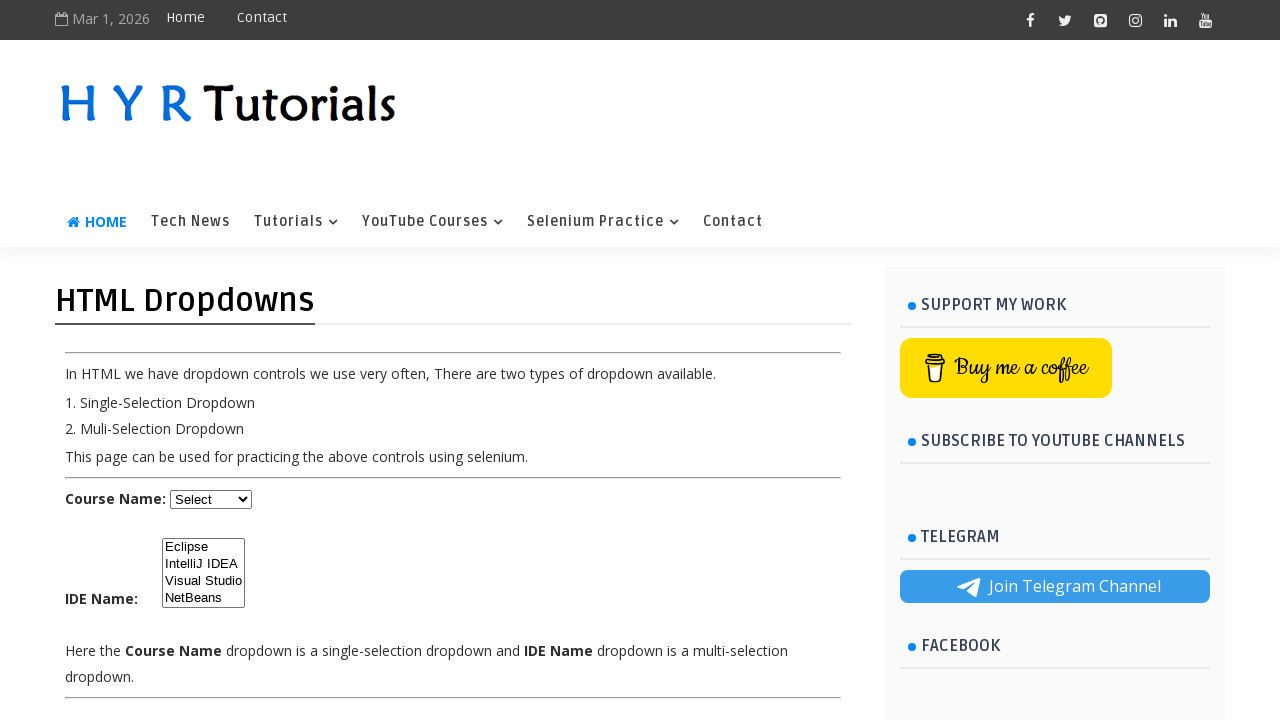

Scrolled to element 'Yada Giri Reddy' if needed
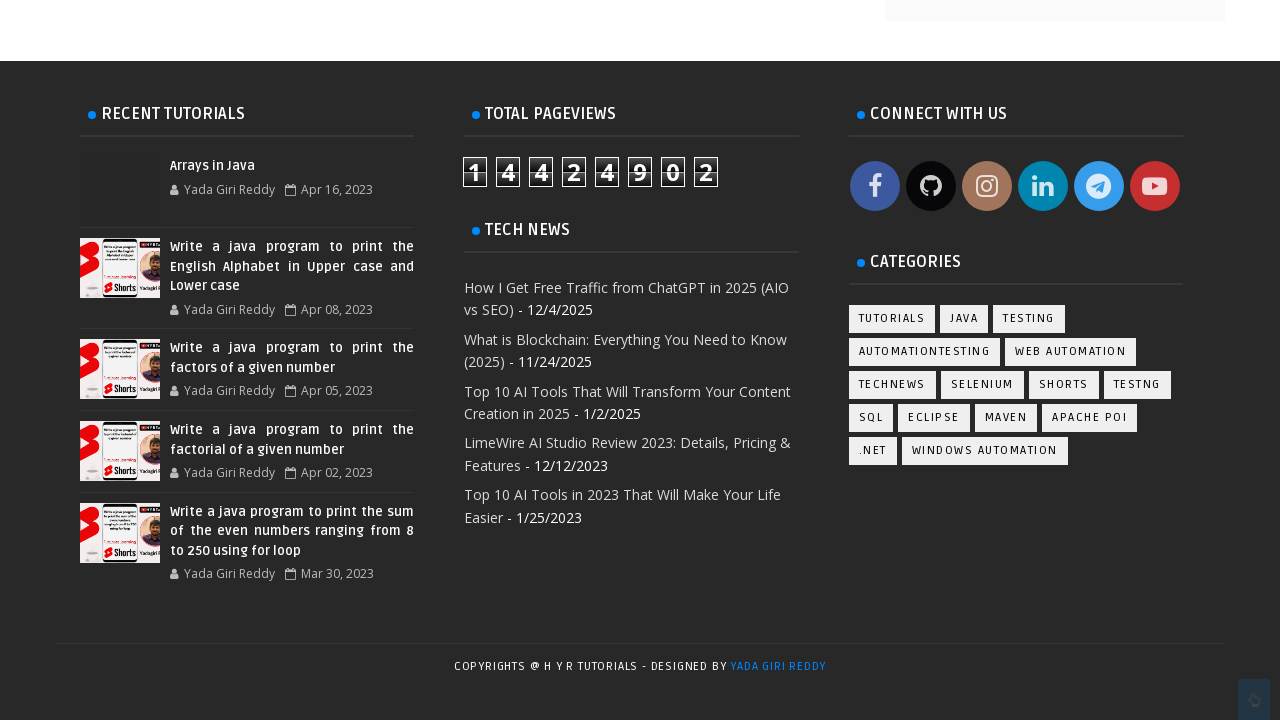

Clicked on 'Yada Giri Reddy' element at (778, 667) on a:has-text('Yada Giri Reddy ')
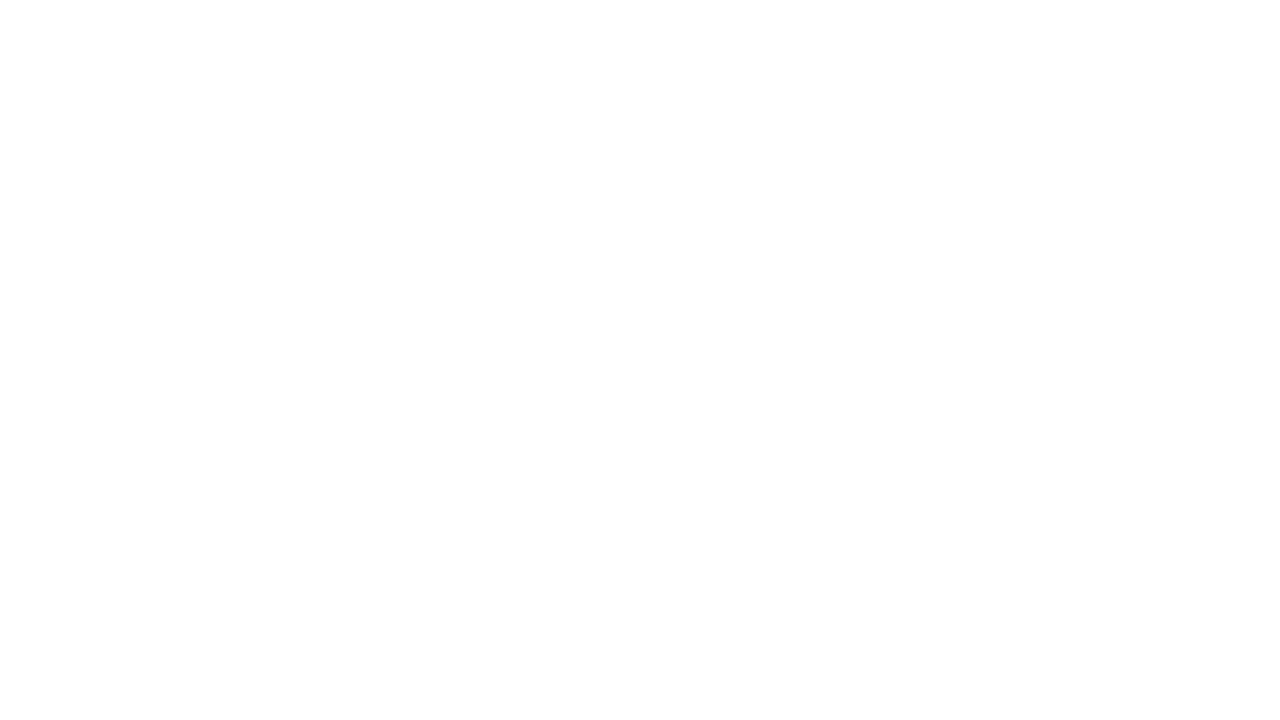

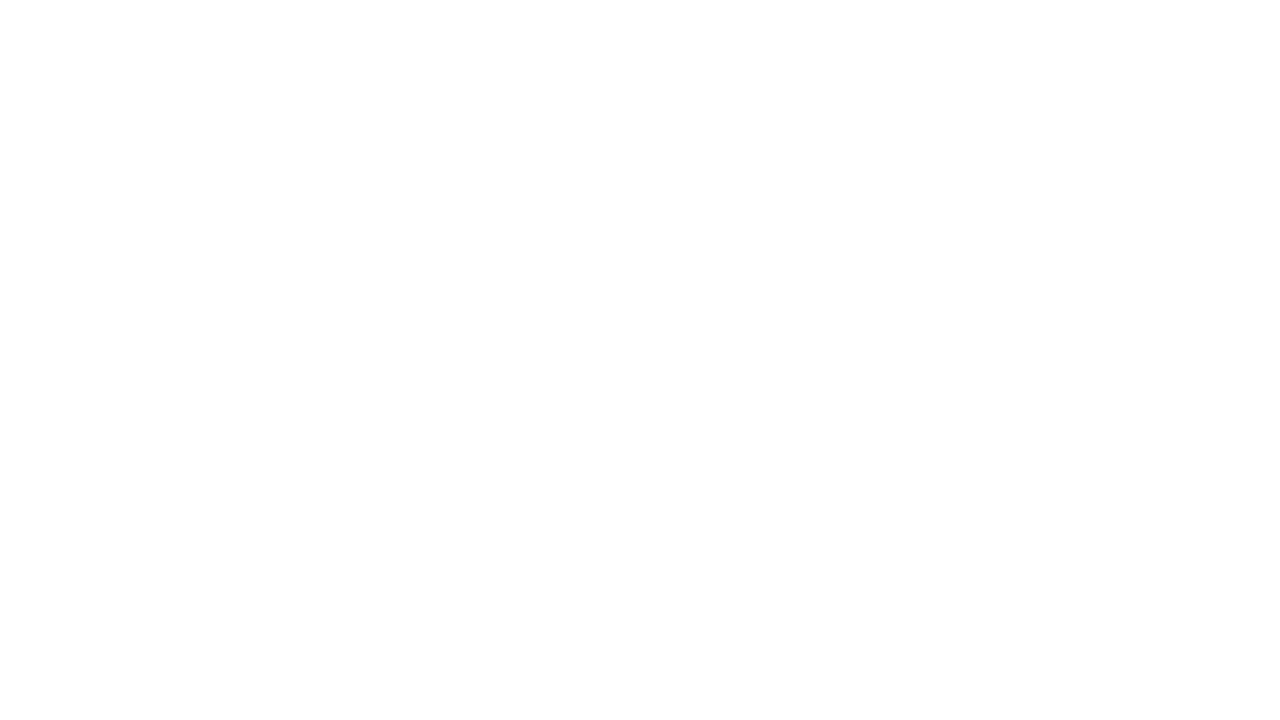